Tests handling a slider UI component by clicking and dragging it to the right using mouse actions

Starting URL: https://jqueryui.com/resources/demos/slider/default.html

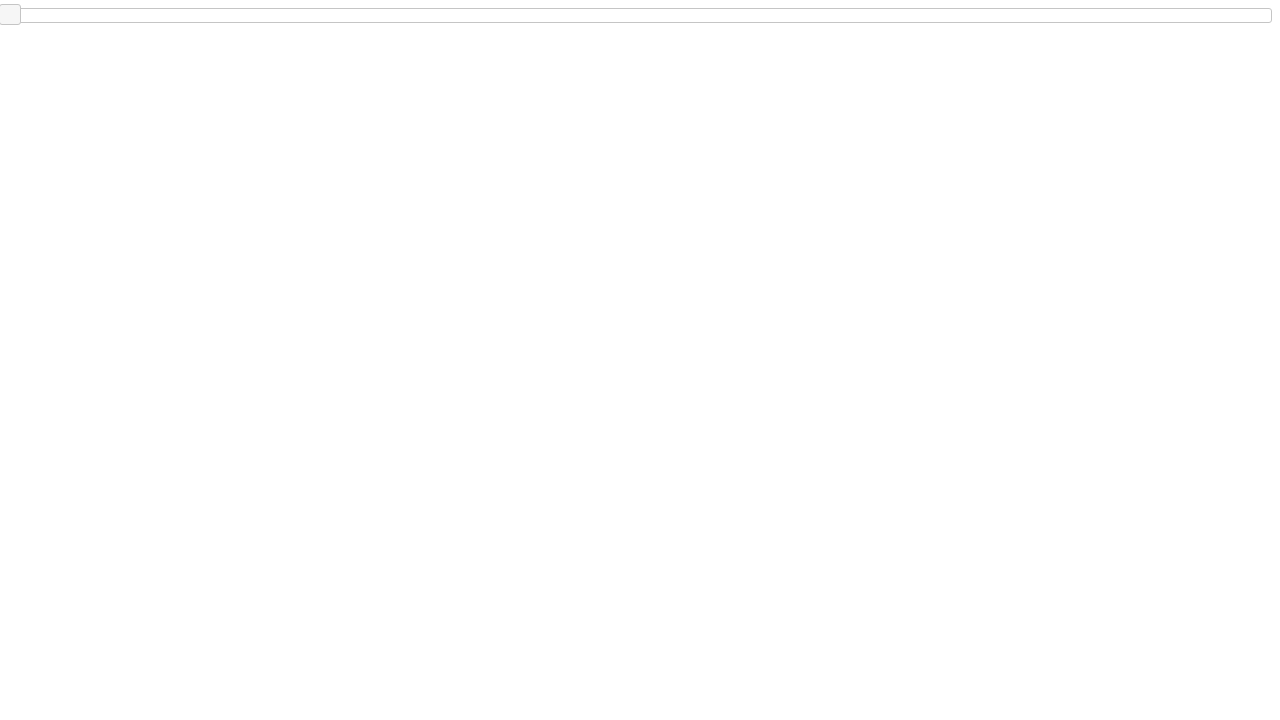

Located the slider handle element
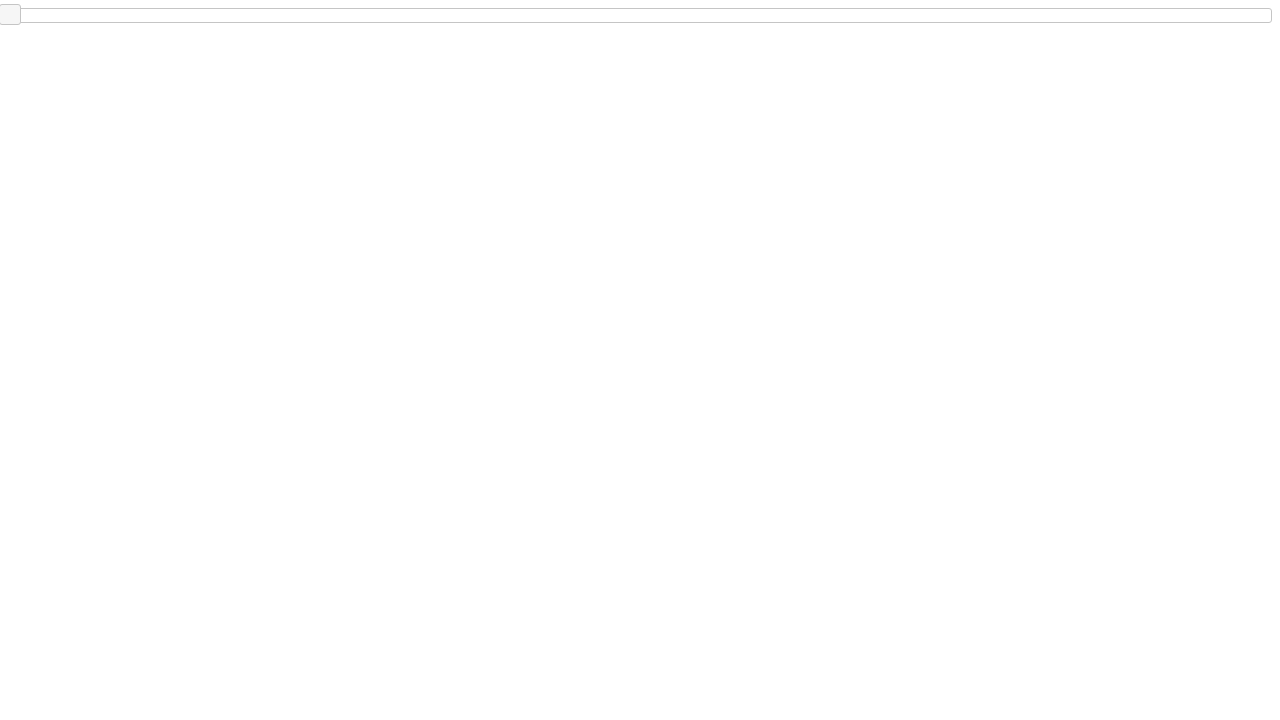

Slider handle is visible and ready
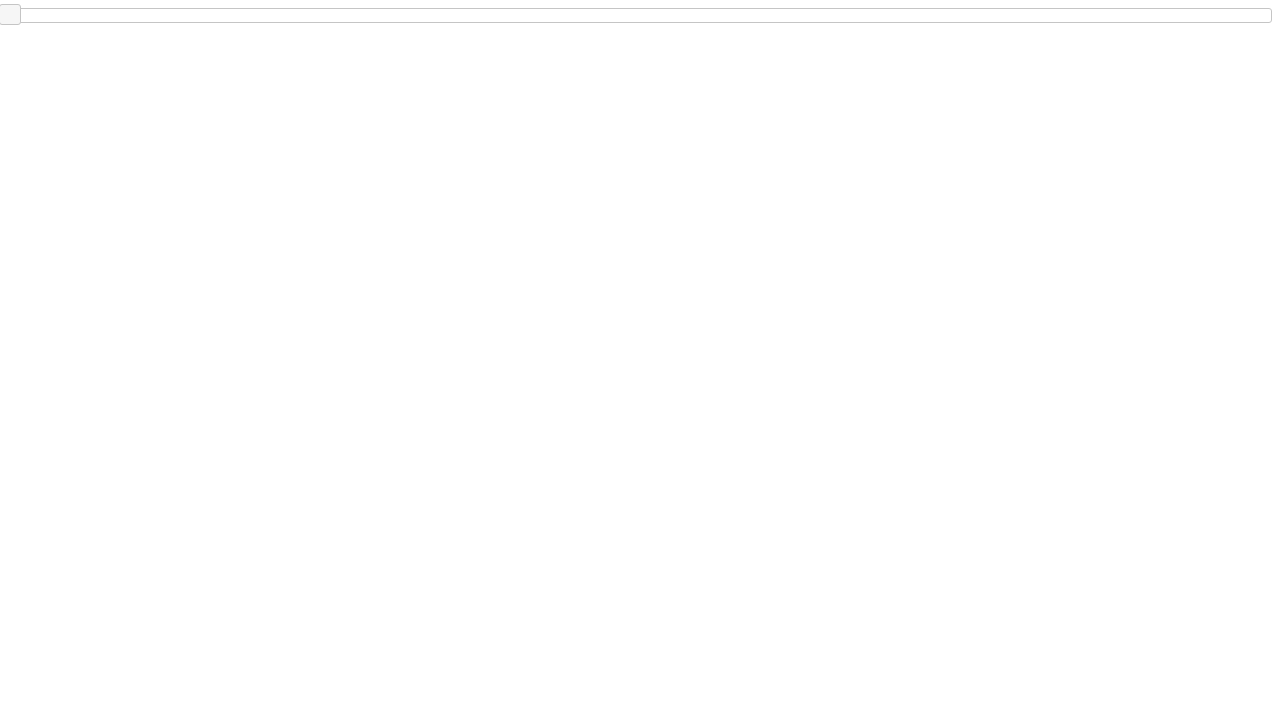

Retrieved bounding box coordinates of the slider handle
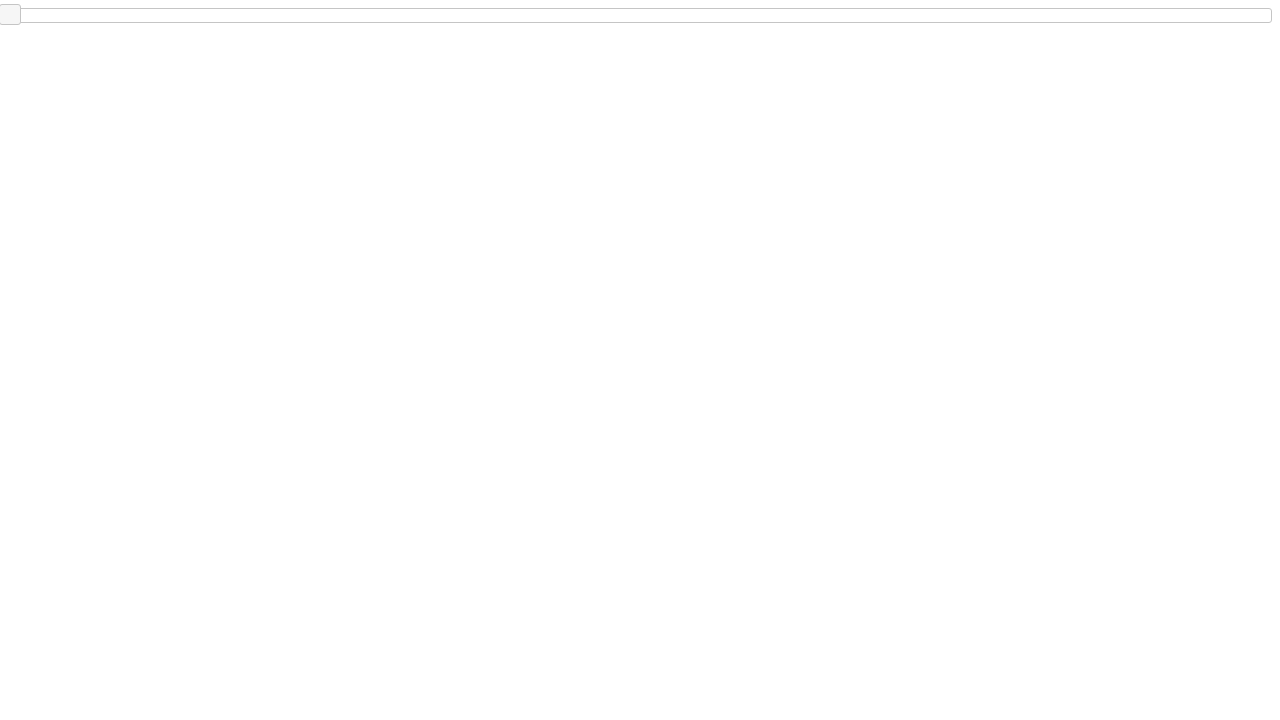

Moved mouse cursor to the center of the slider handle at (10, 15)
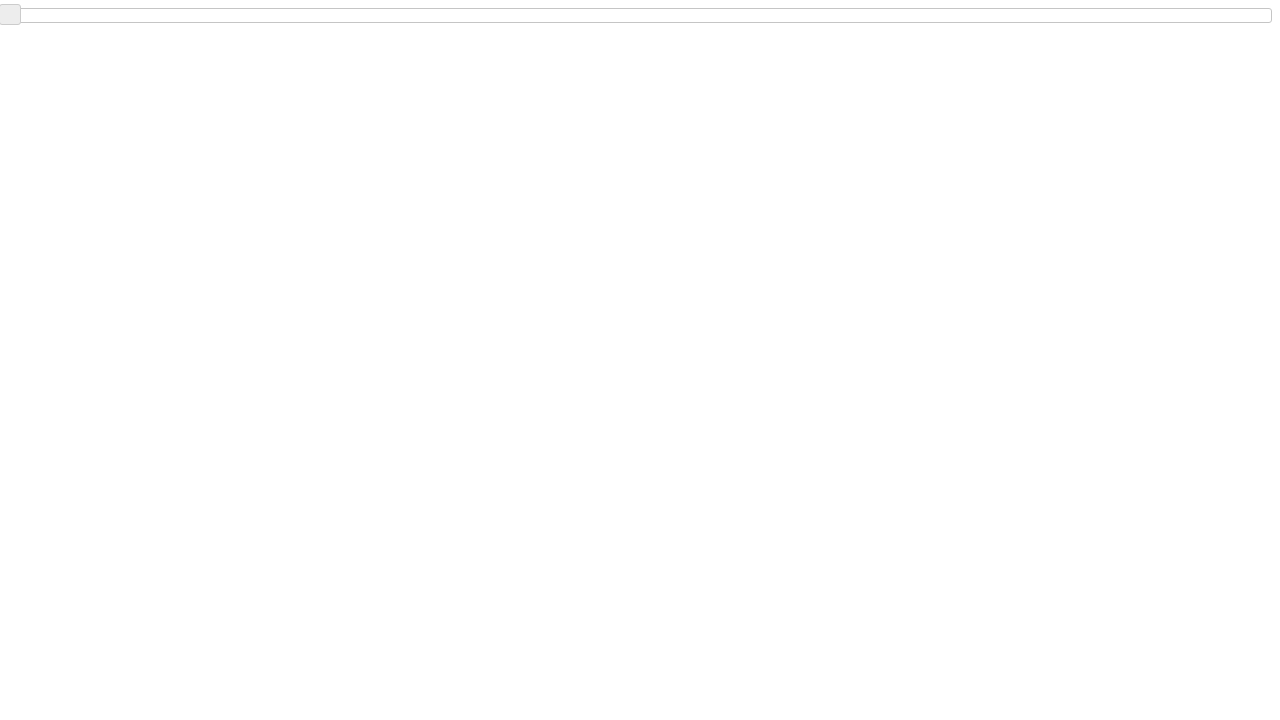

Pressed down the mouse button to start dragging at (10, 15)
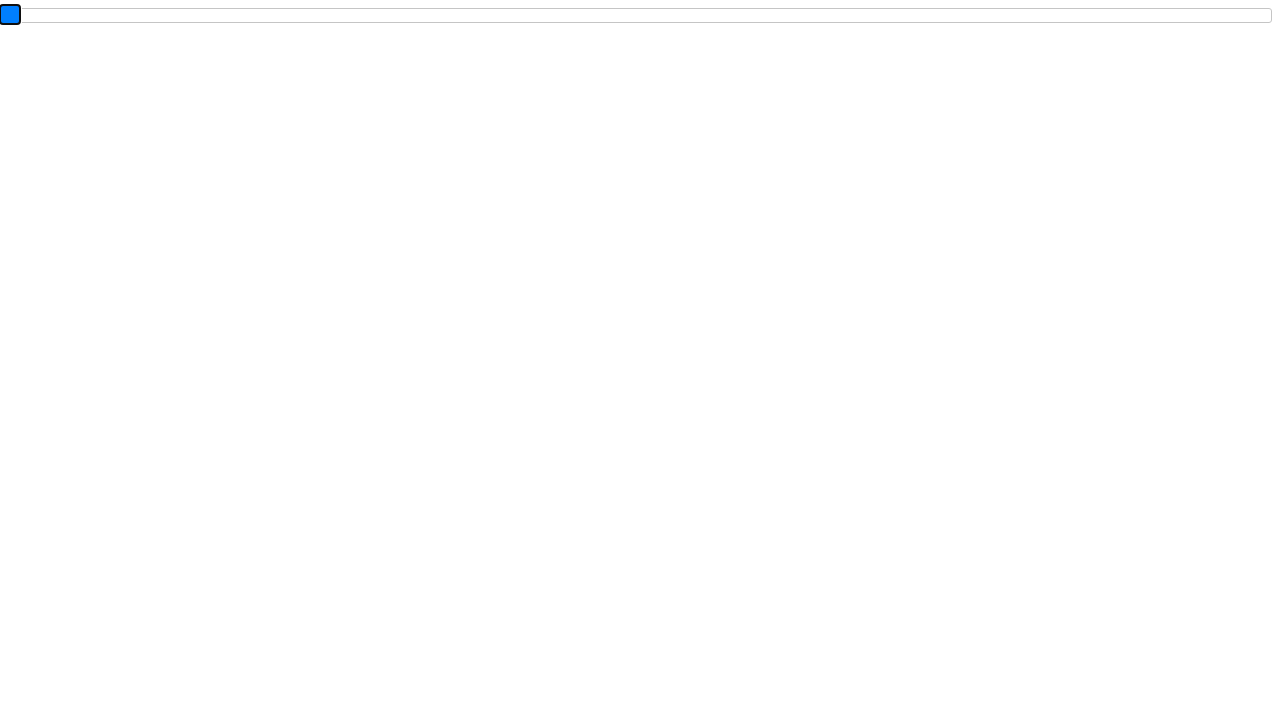

Dragged slider handle 400 pixels to the right at (399, 15)
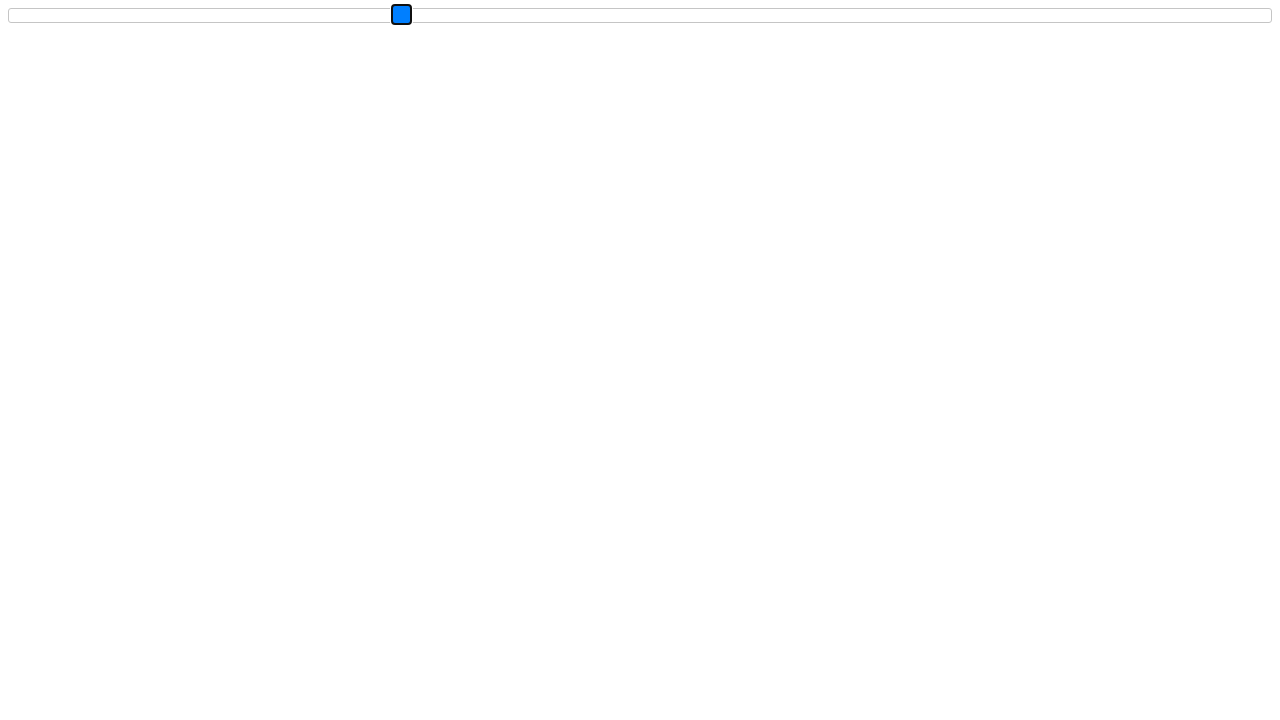

Released mouse button to complete slider drag action at (399, 15)
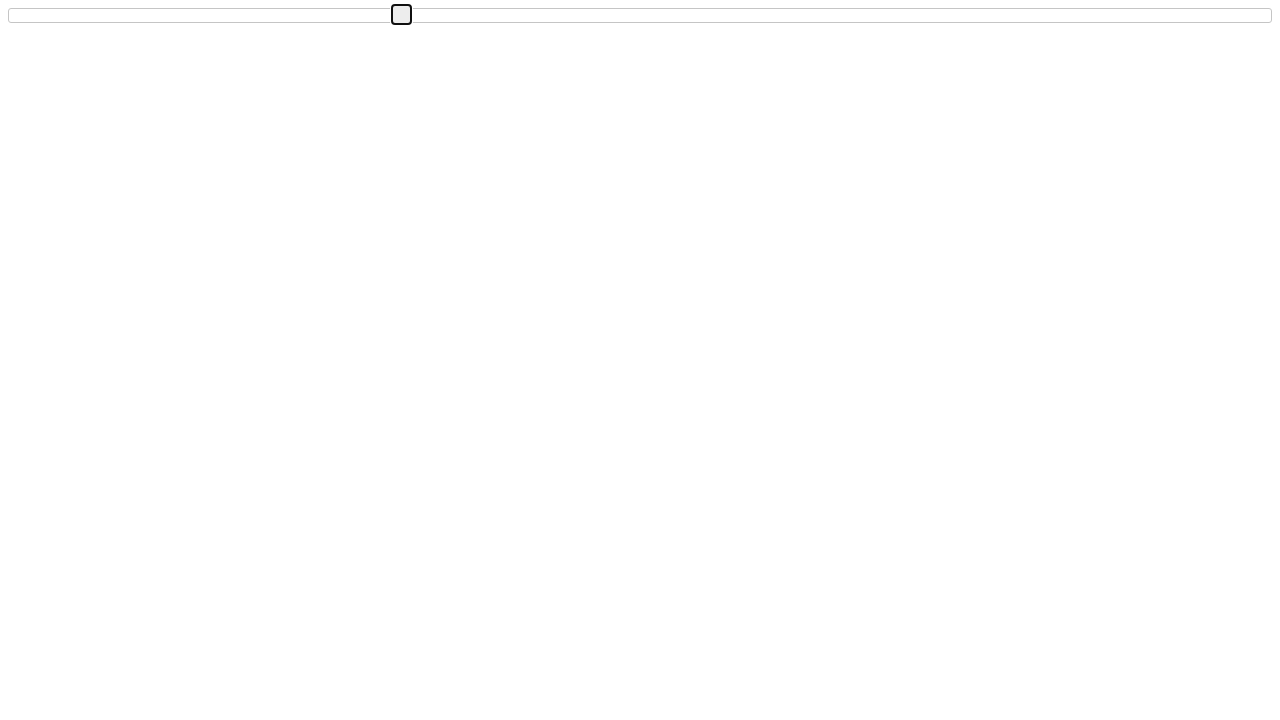

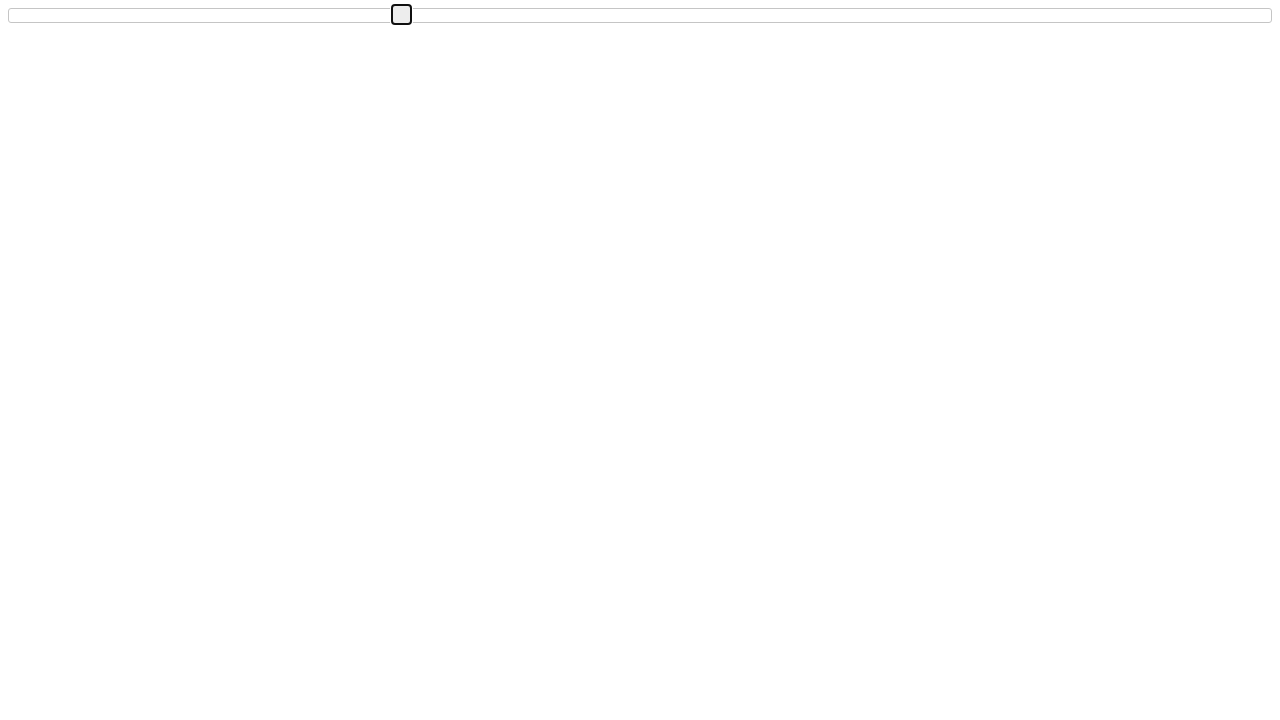